Tests checkbox functionality by clicking to select and deselect a checkbox, verifying its state changes, and counting total checkboxes on the page

Starting URL: https://rahulshettyacademy.com/AutomationPractice/

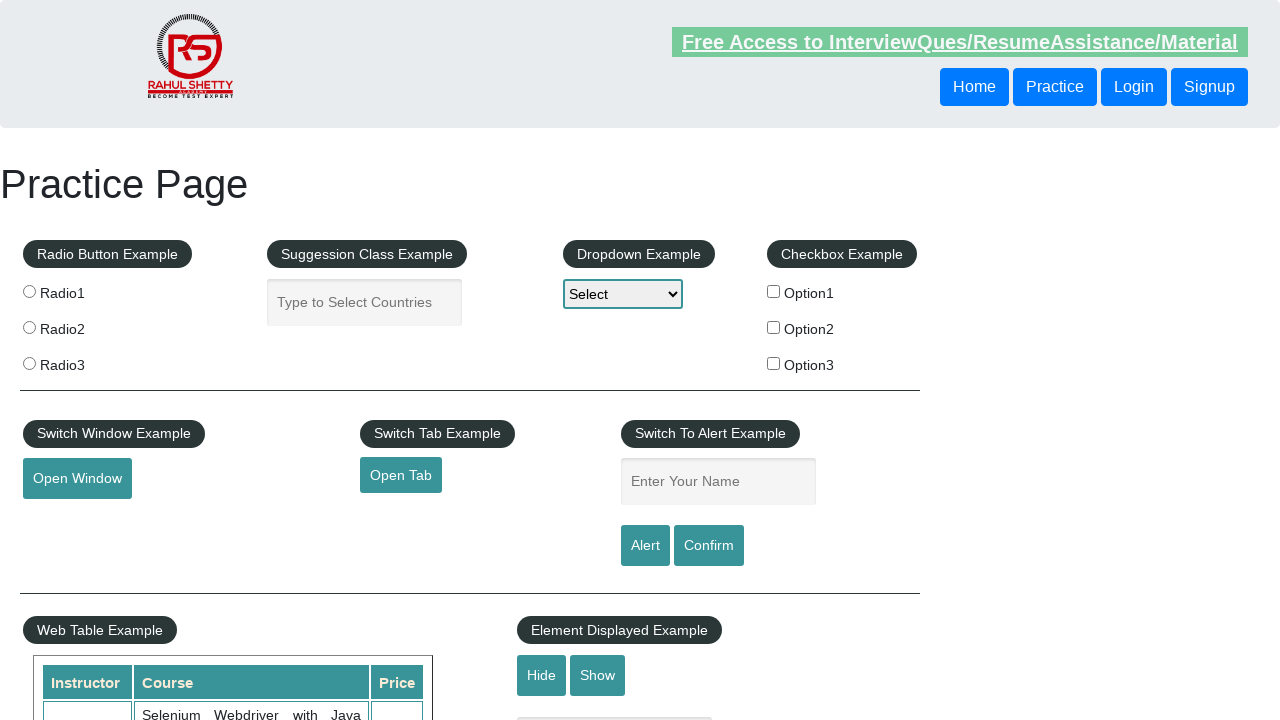

Navigated to AutomationPractice page
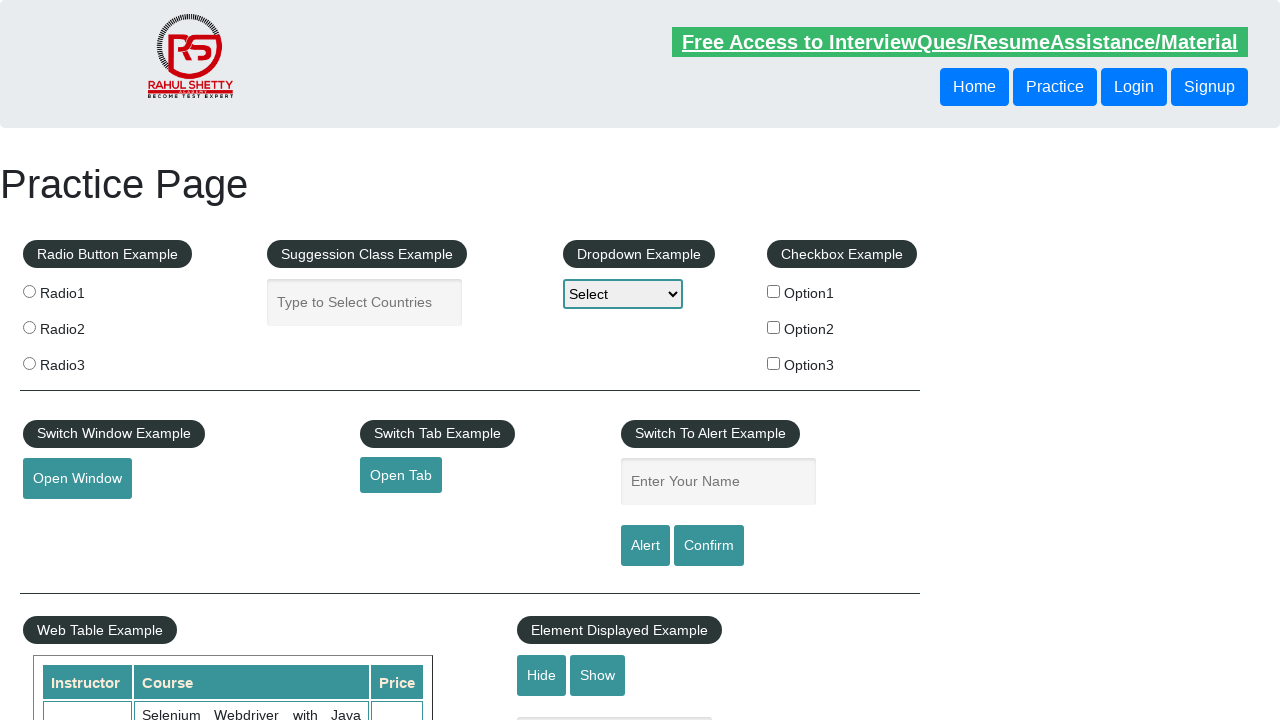

Clicked checkbox option 1 to select it at (774, 291) on #checkBoxOption1
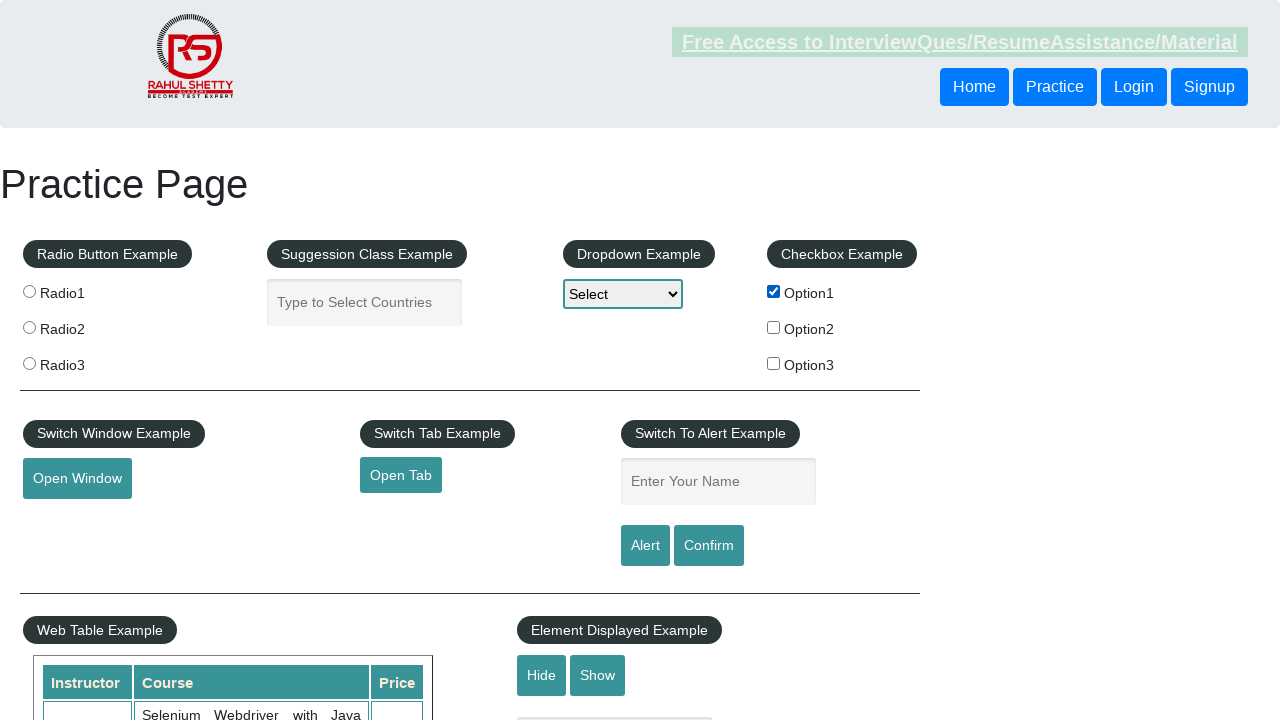

Verified checkbox option 1 is checked
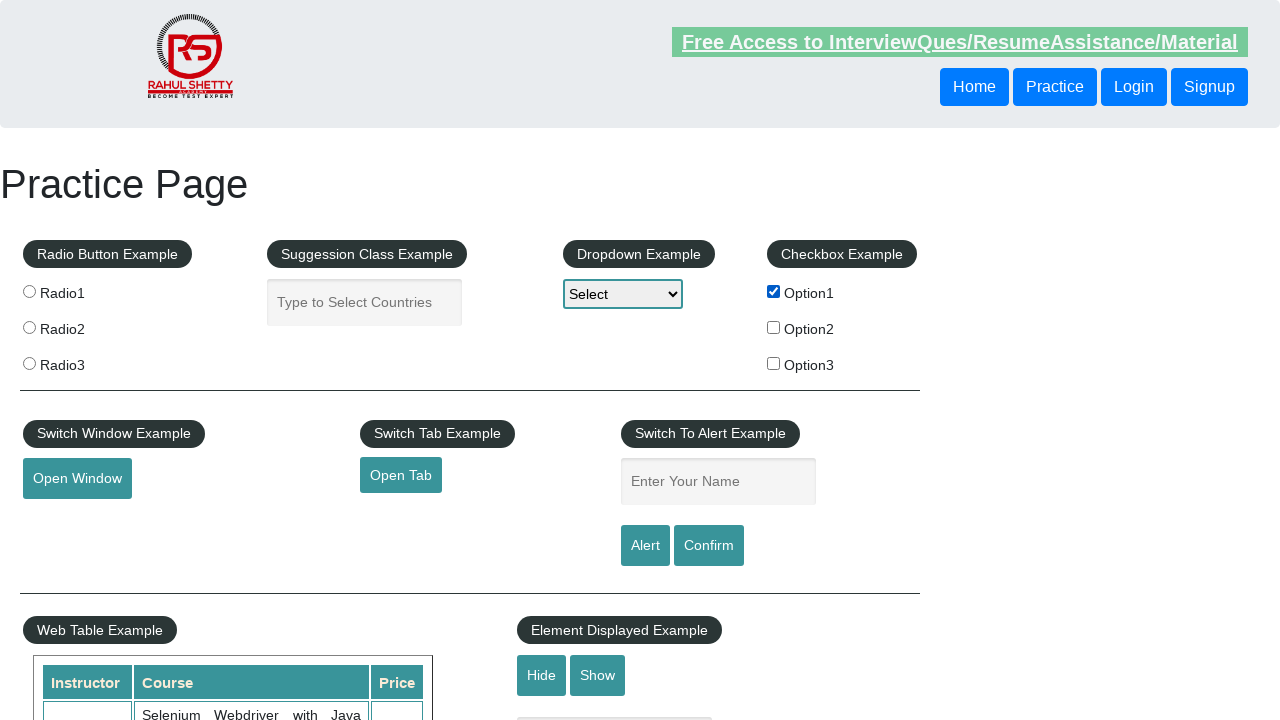

Clicked checkbox option 1 again to deselect it at (774, 291) on #checkBoxOption1
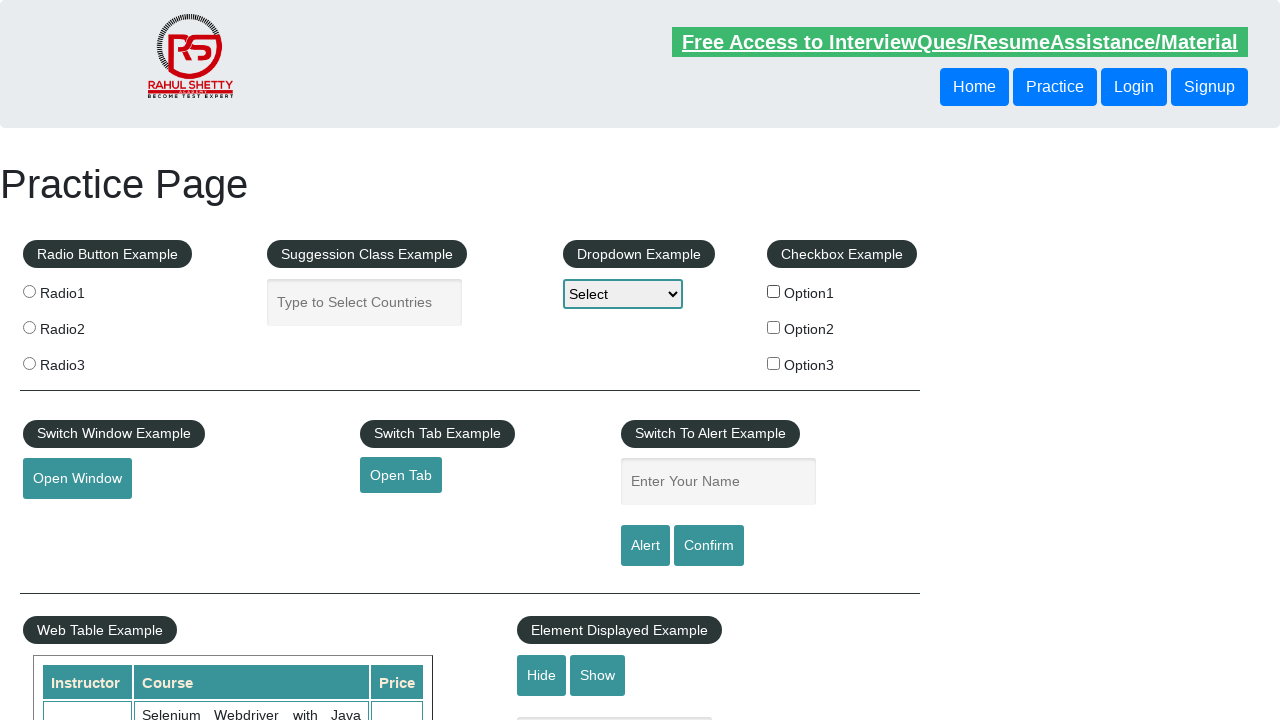

Verified checkbox option 1 is unchecked
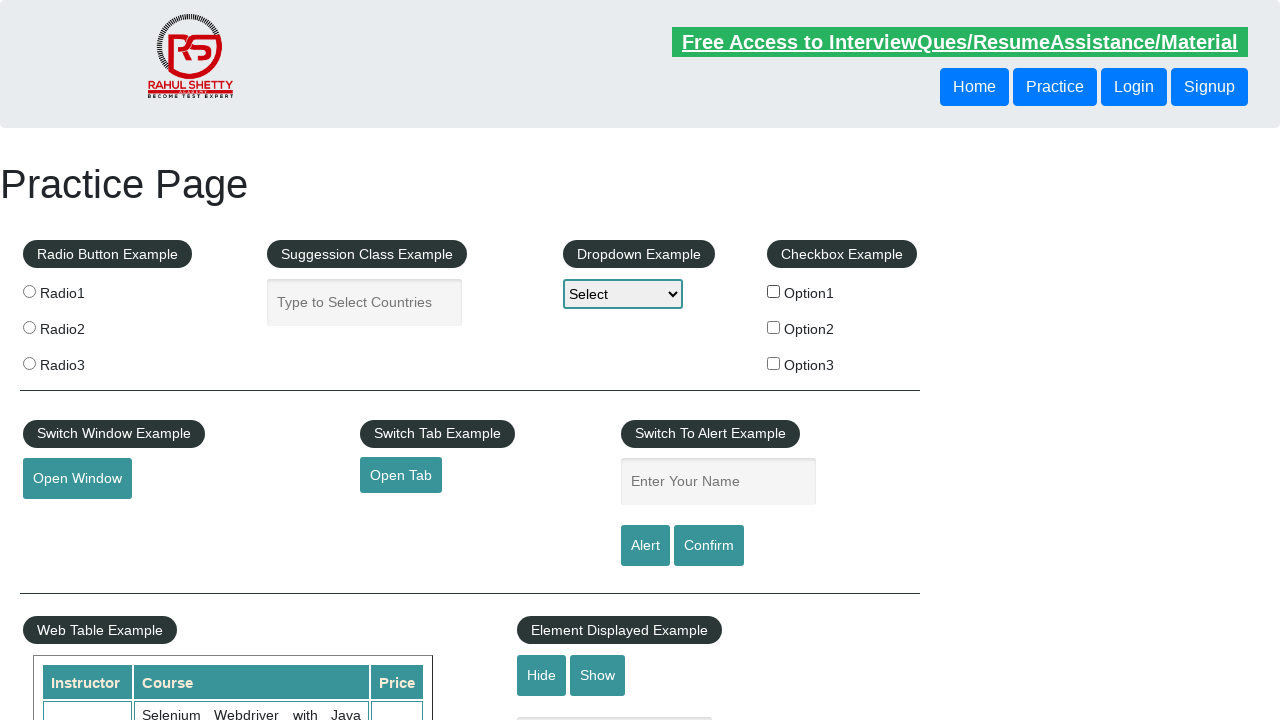

Counted total checkboxes on page: 3
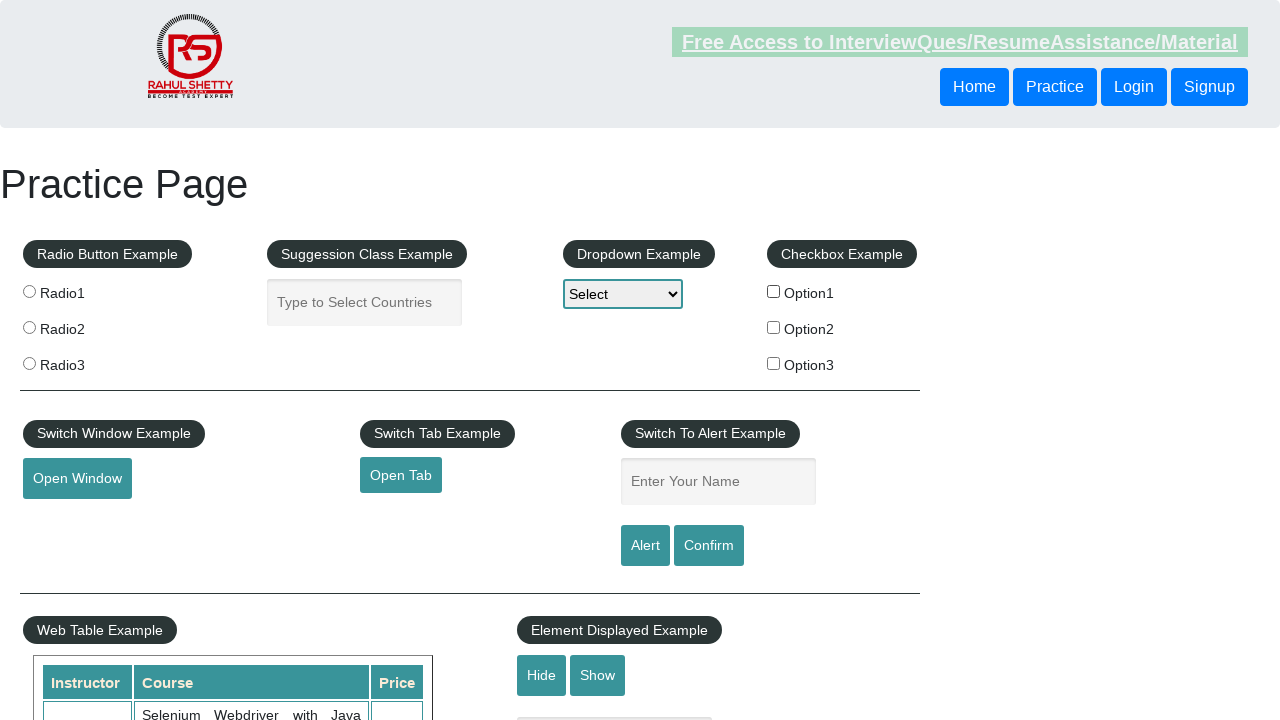

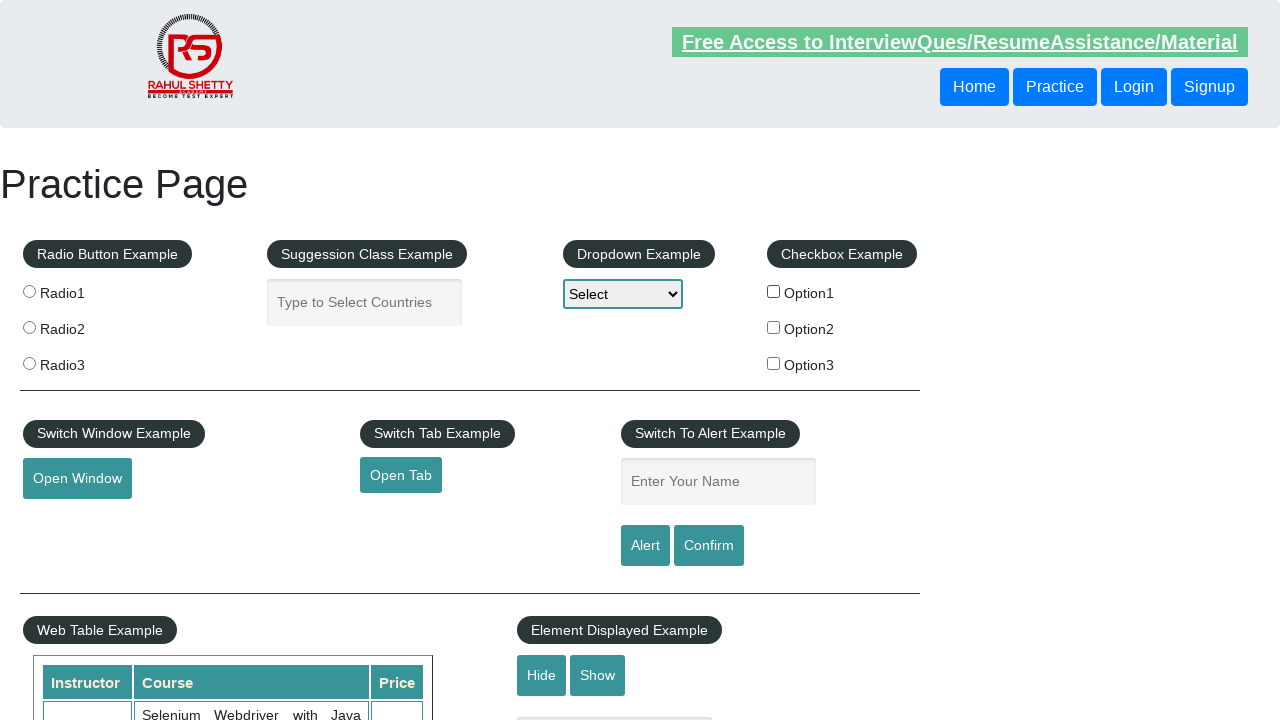